Tests various button visibility states by clicking a hide button and verifying that different buttons become hidden or unclickable through various CSS techniques

Starting URL: http://uitestingplayground.com/visibility

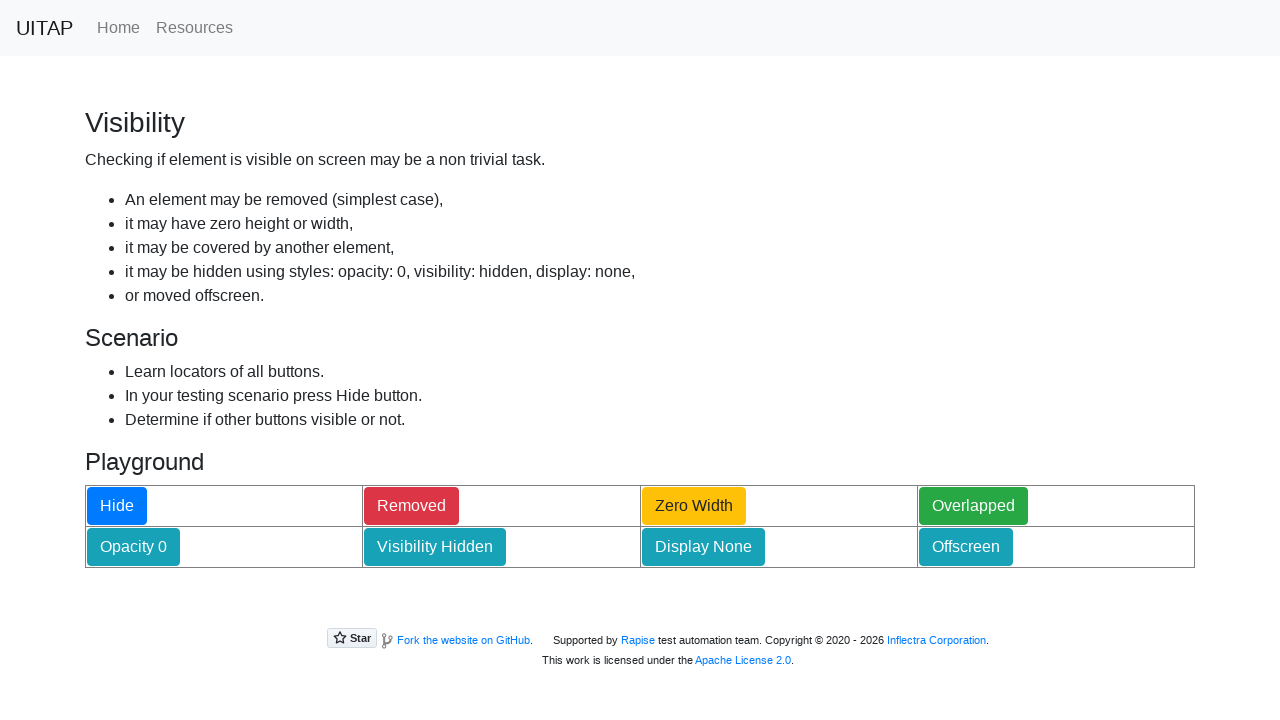

Clicked hide button to trigger visibility changes at (117, 506) on #hideButton
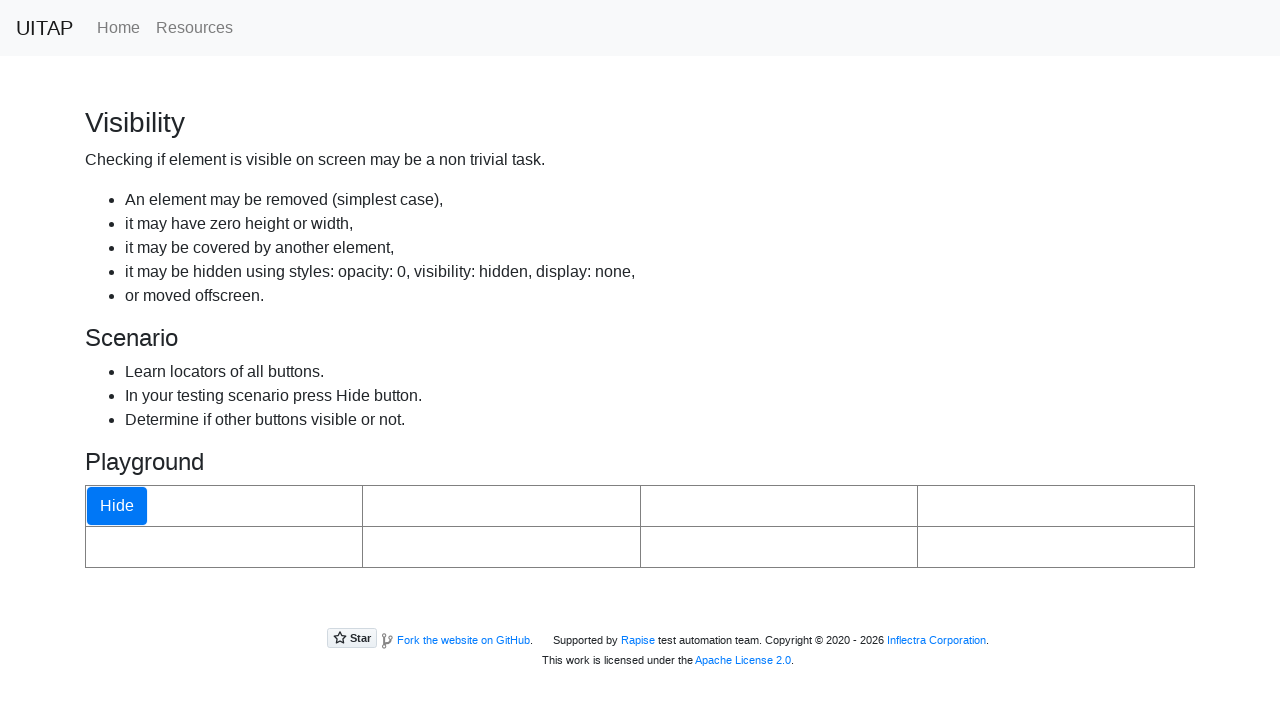

Verified that removed button no longer exists in DOM
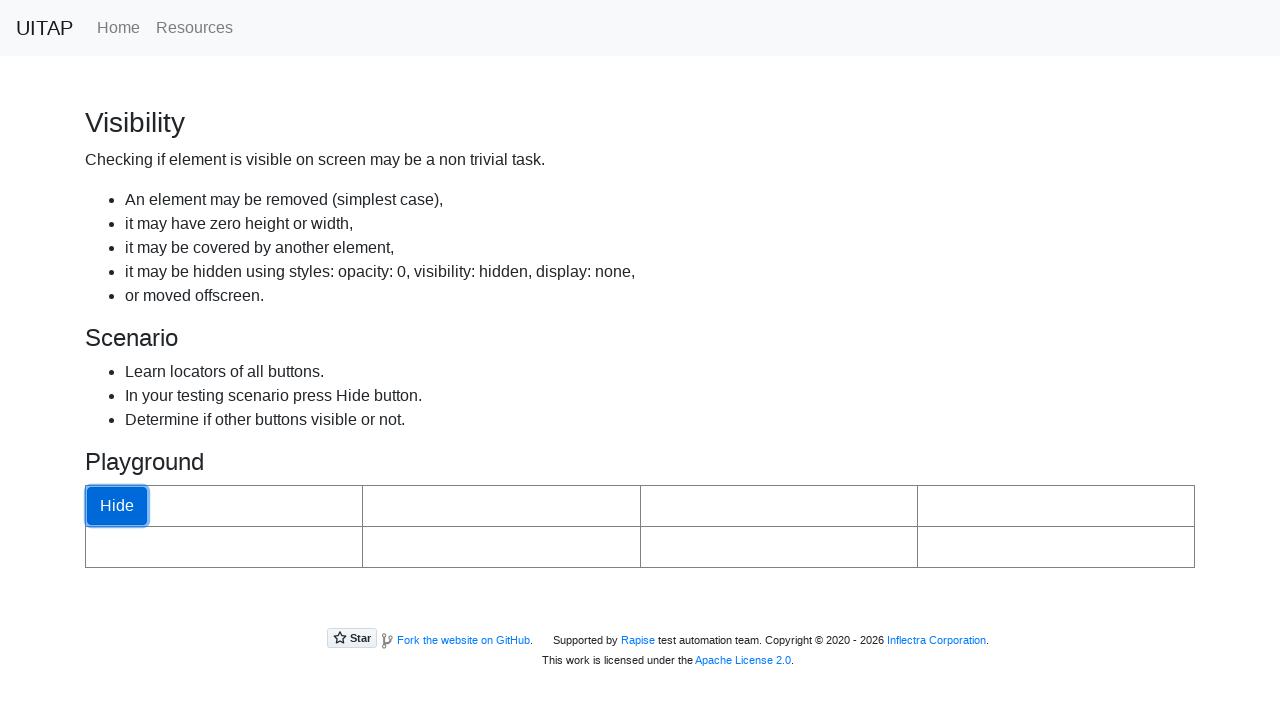

Attempted to click overlapped button (expected to fail due to overlap) at (973, 506) on #overlappedButton
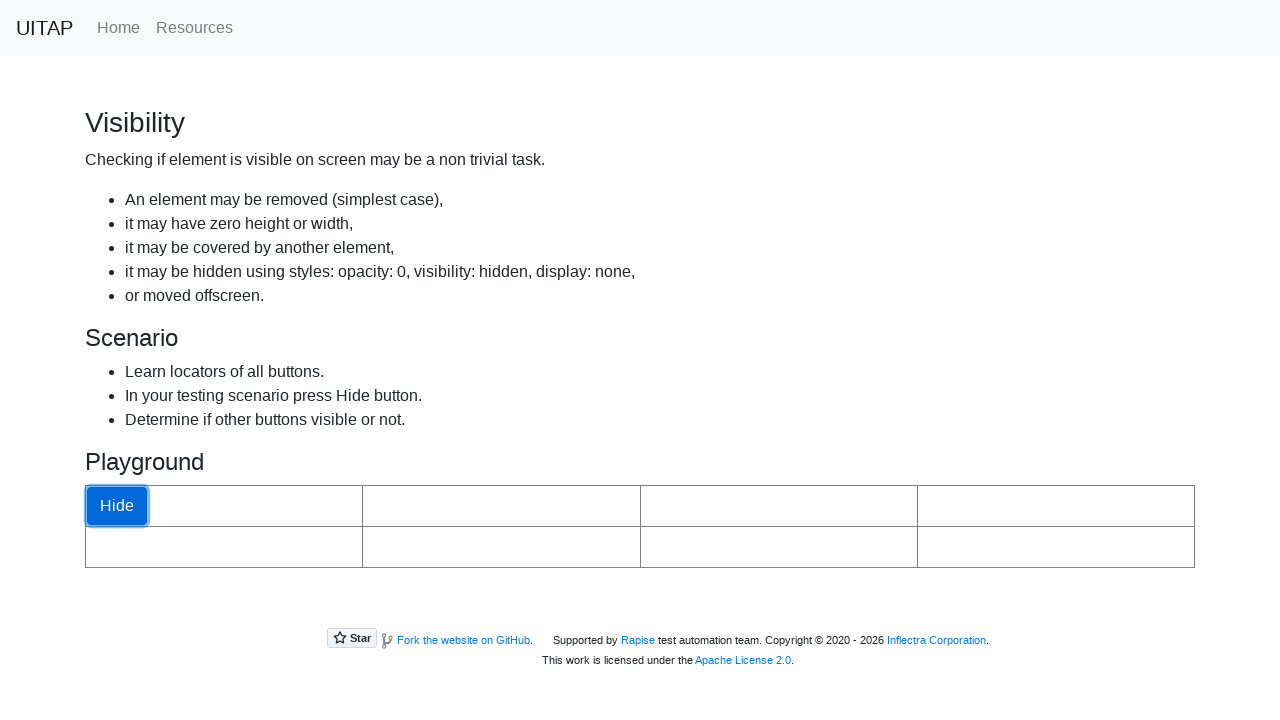

Verified zero width button has 'zerowidth' class attribute
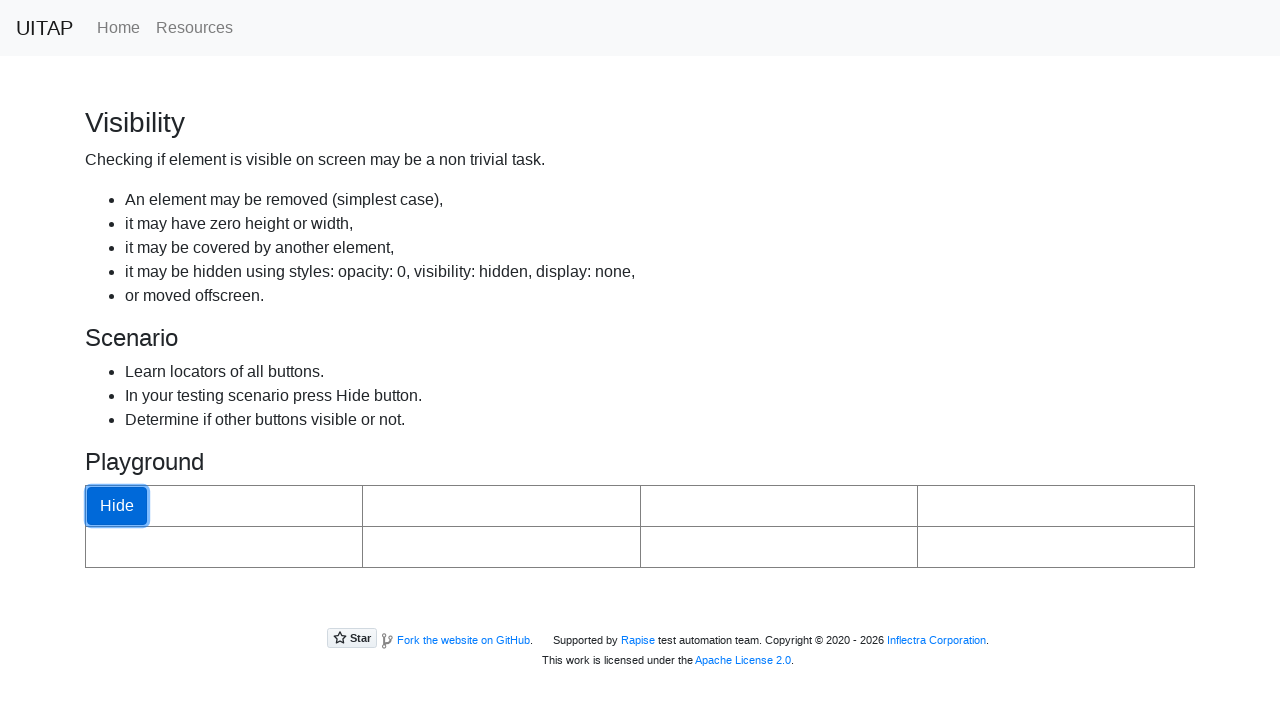

Verified offscreen button has 'offscreen' class attribute
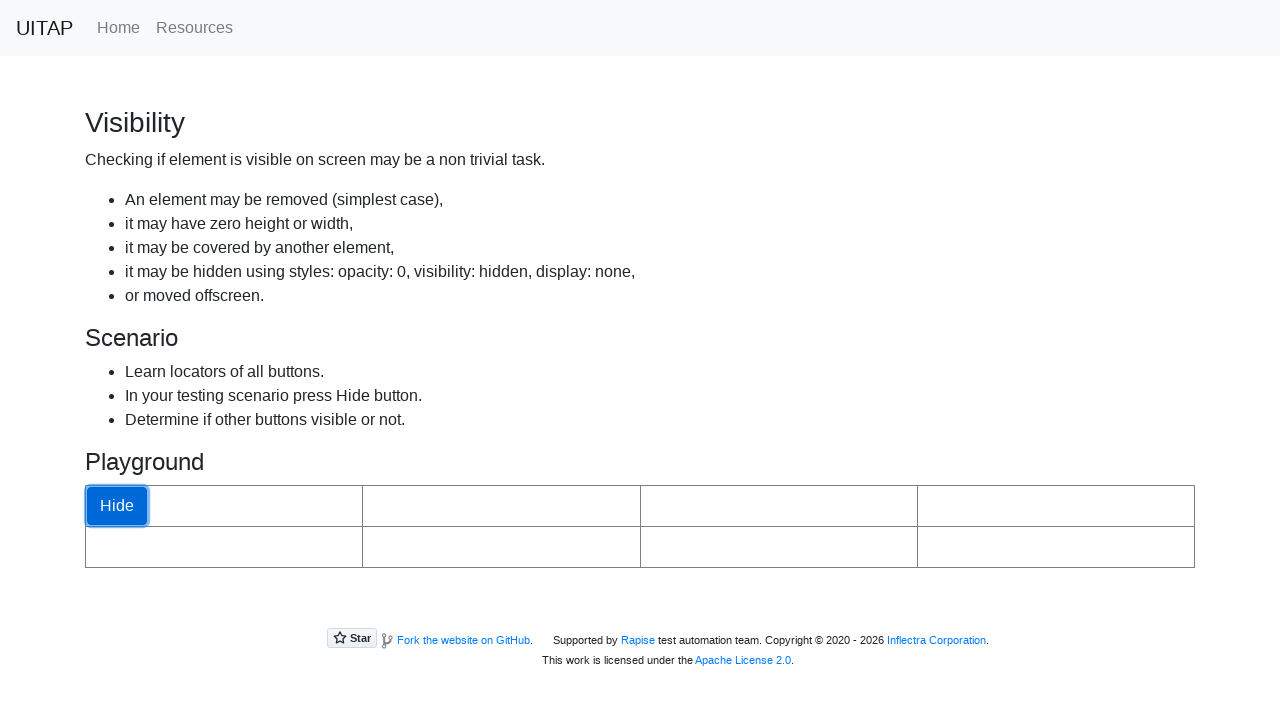

Verified transparent button has 'opacity: 0;' in style attribute
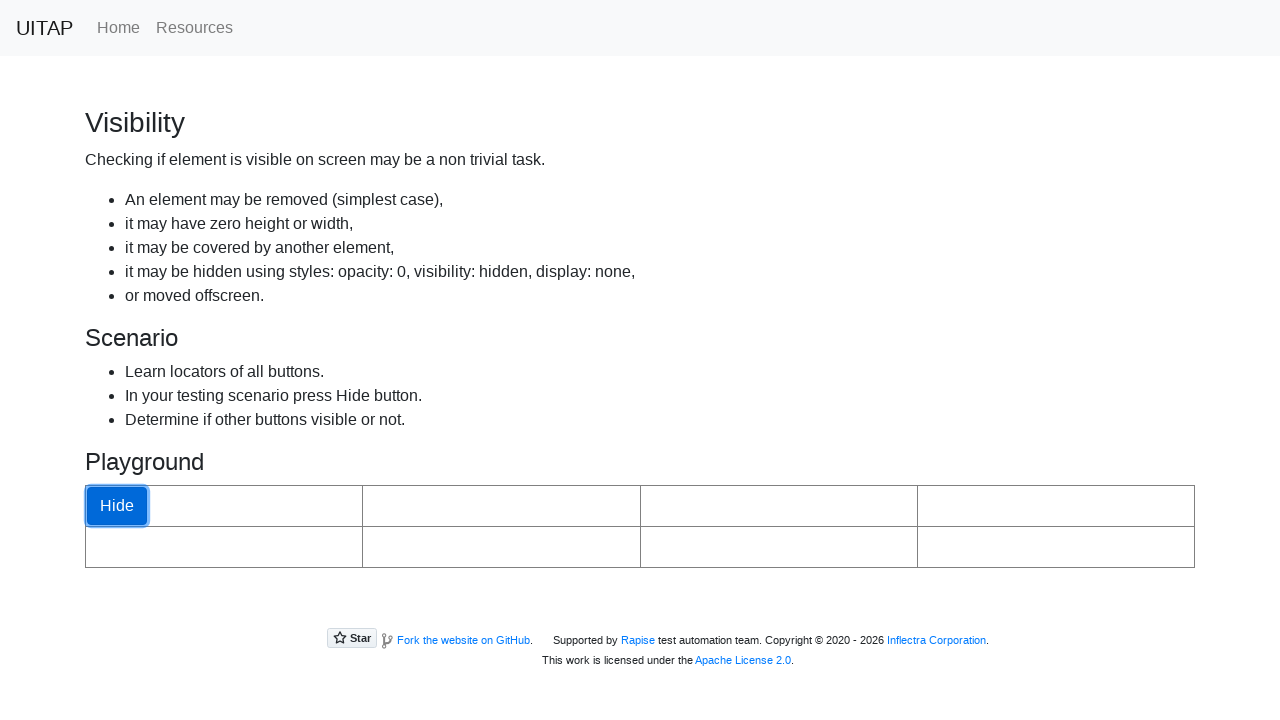

Verified invisible button has 'visibility: hidden;' in style attribute
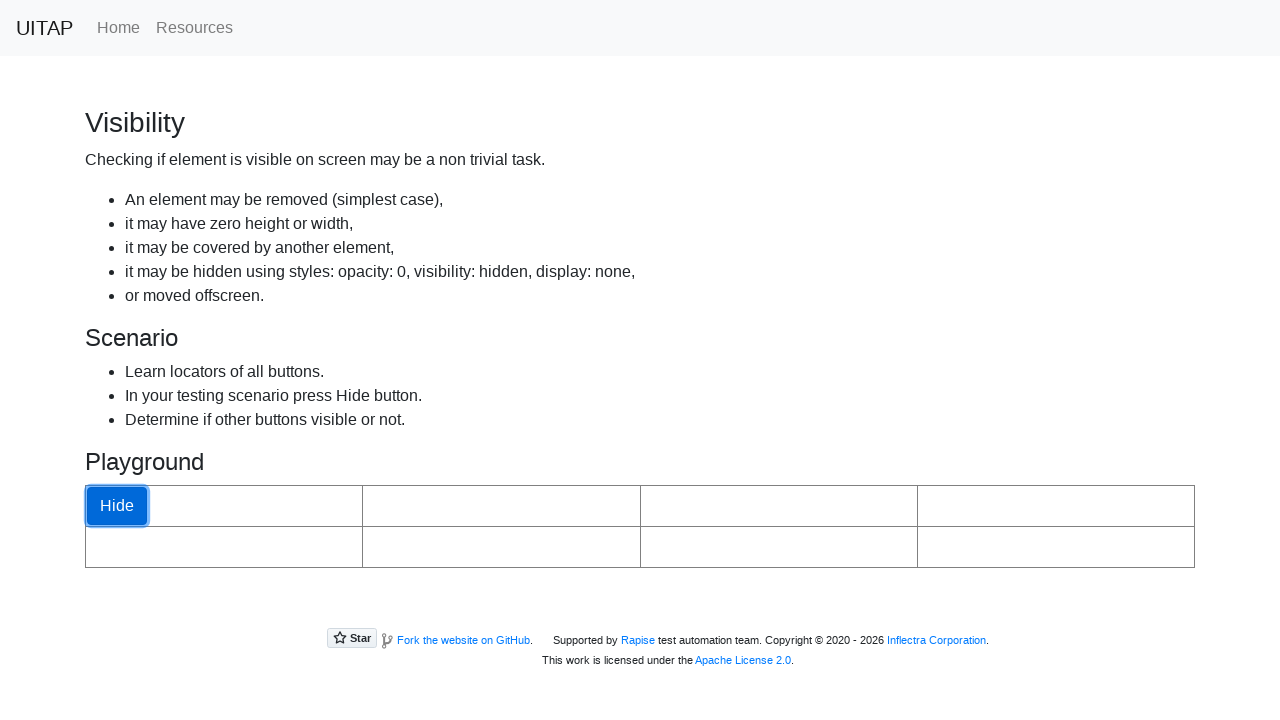

Verified not displayed button has 'display: none;' in style attribute
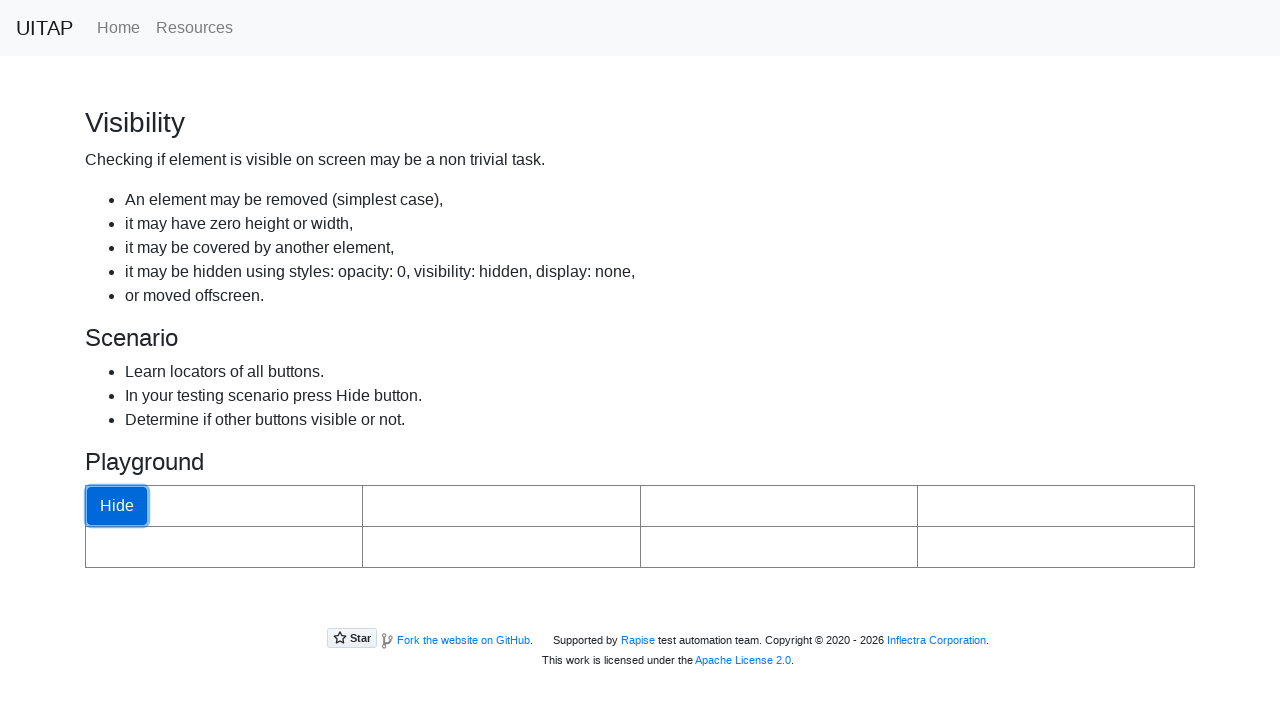

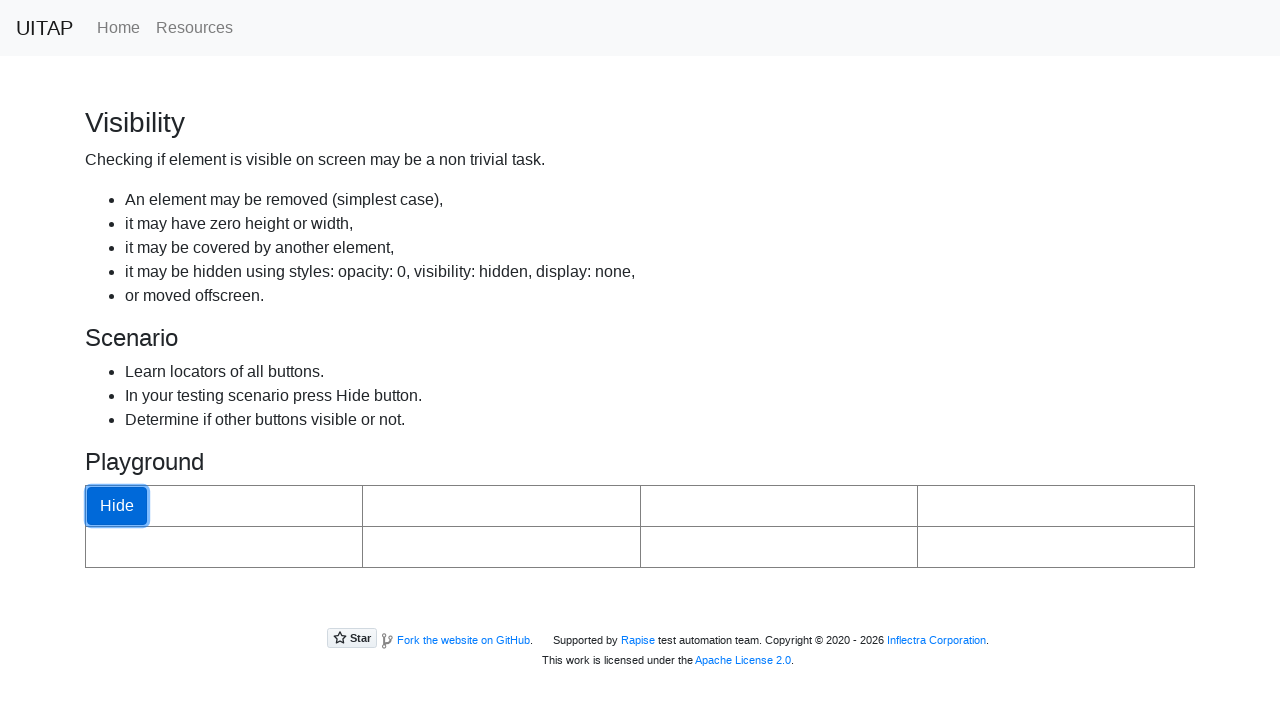